Tests the Add/Remove Elements functionality by clicking on the page link, adding multiple elements via button clicks, and then removing some of them by clicking delete buttons.

Starting URL: http://the-internet.herokuapp.com/

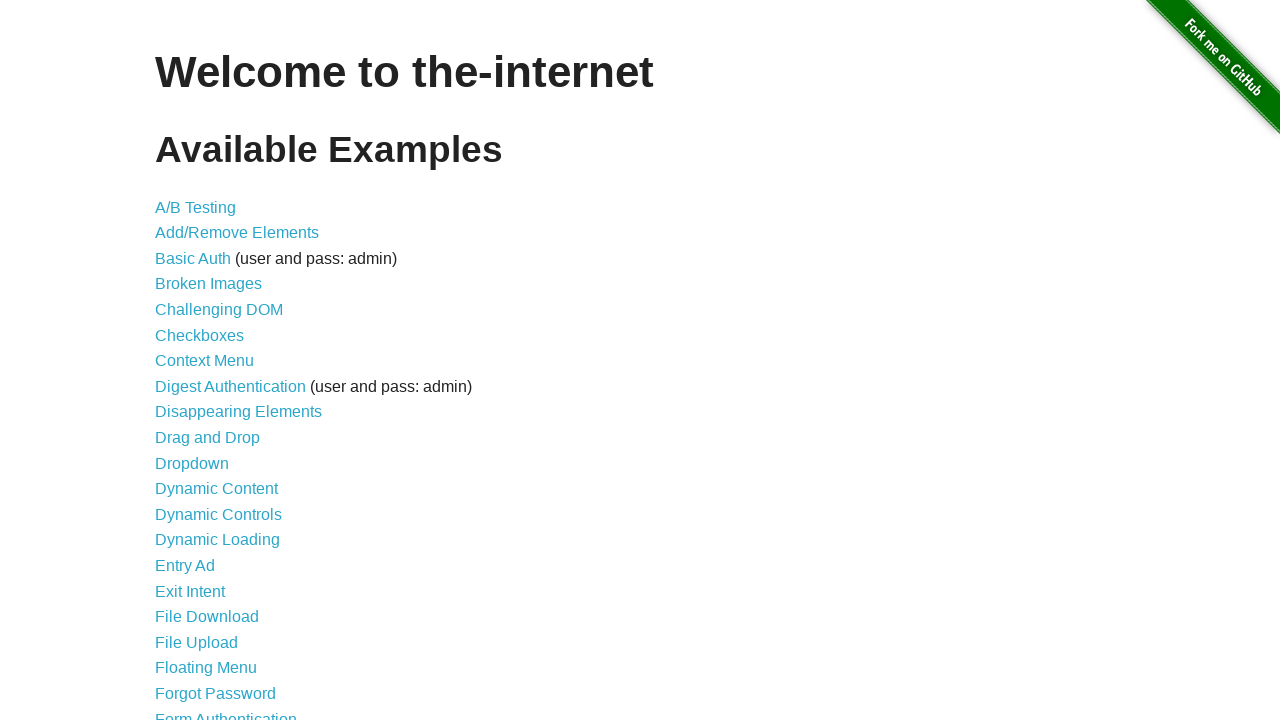

Clicked on Add/Remove Elements link at (237, 233) on text=Add/Remove Elements
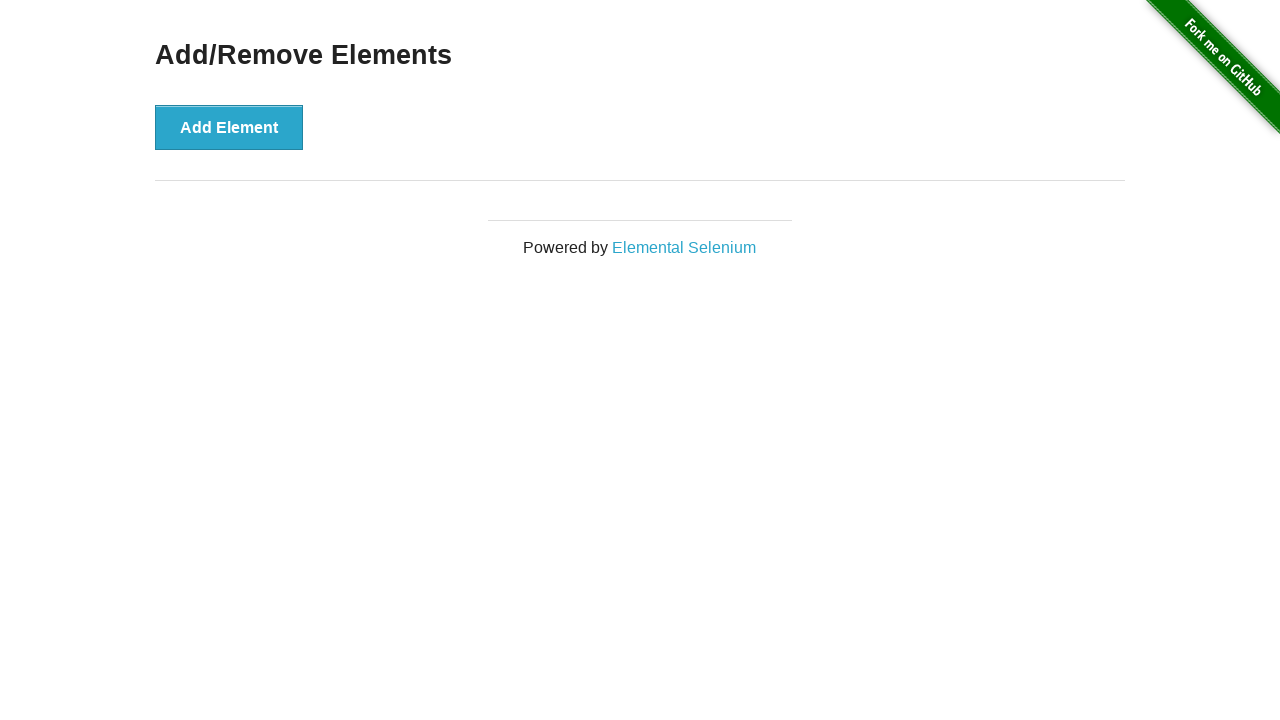

Add/Remove Elements page loaded and Add Element button is visible
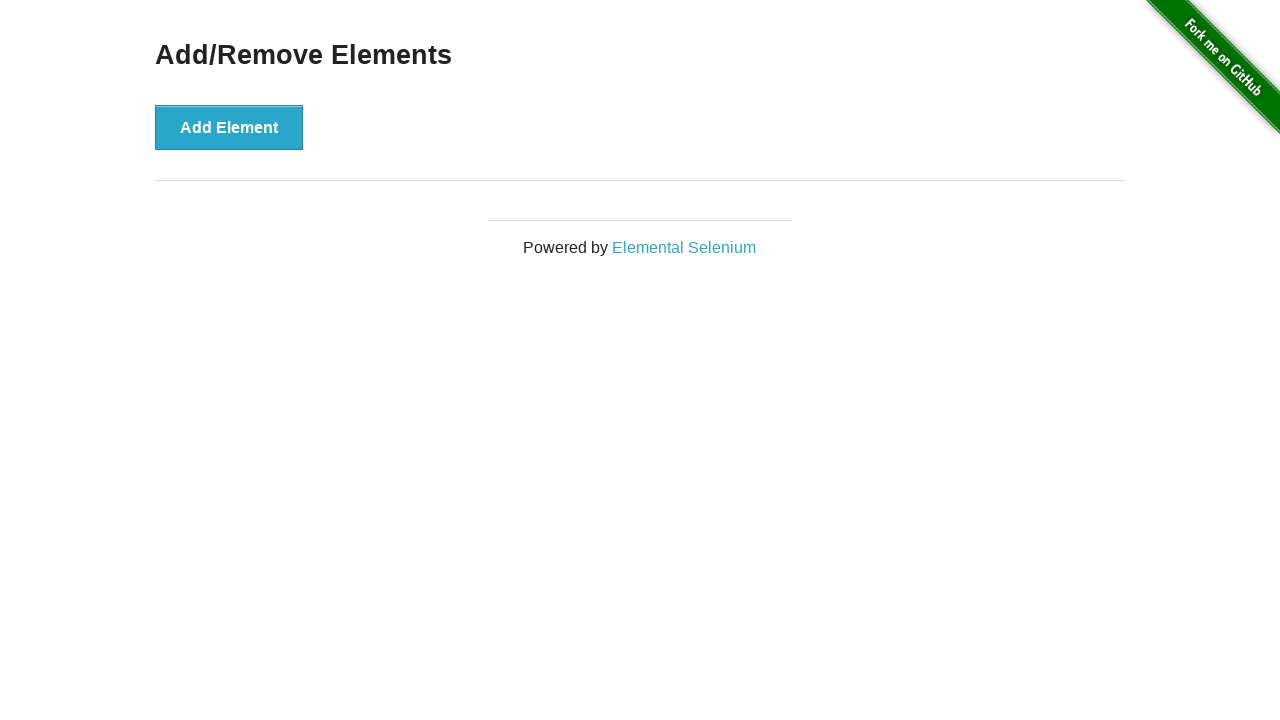

Clicked Add Element button (element 1 of 5) at (229, 127) on xpath=//*[@id="content"]/div/button
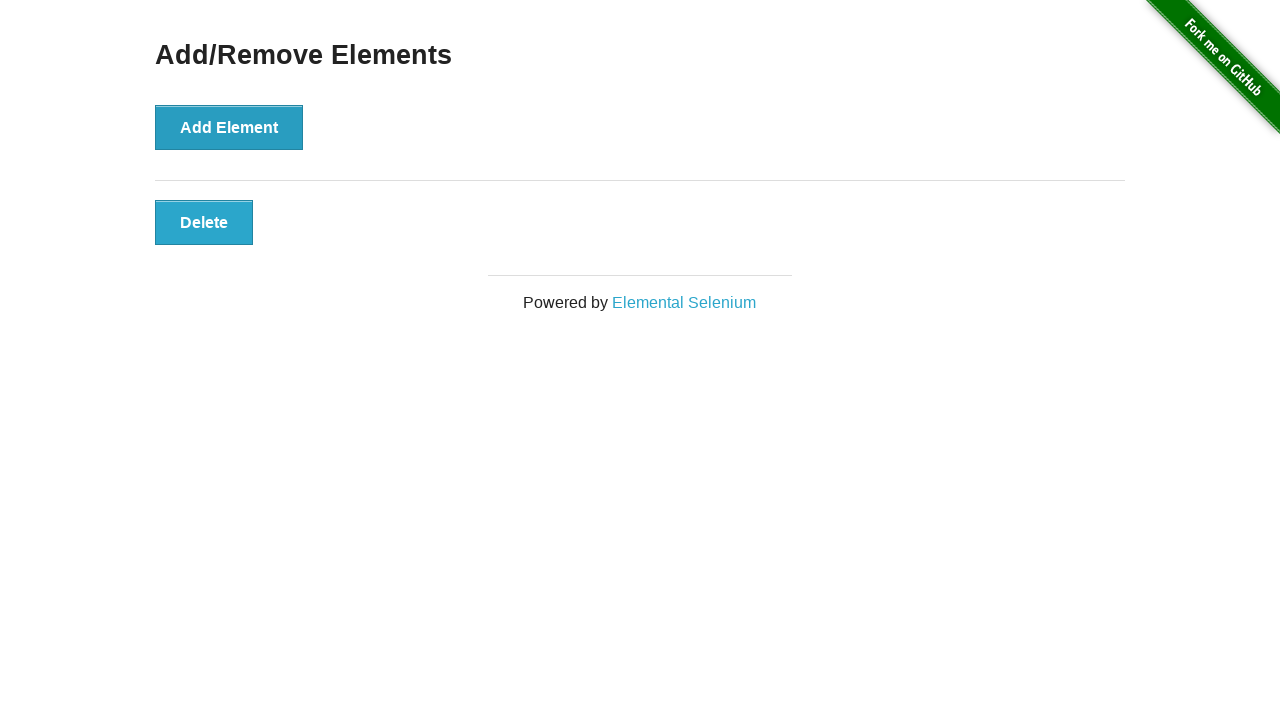

Clicked Add Element button (element 2 of 5) at (229, 127) on xpath=//*[@id="content"]/div/button
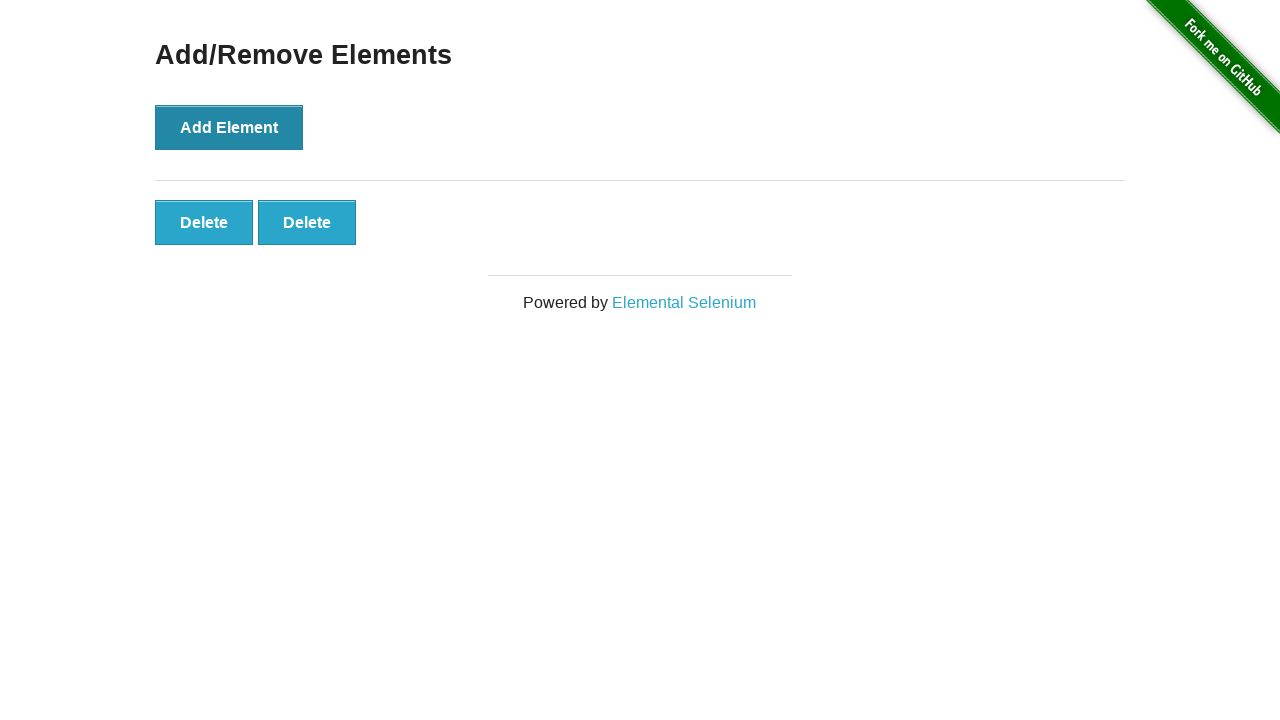

Clicked Add Element button (element 3 of 5) at (229, 127) on xpath=//*[@id="content"]/div/button
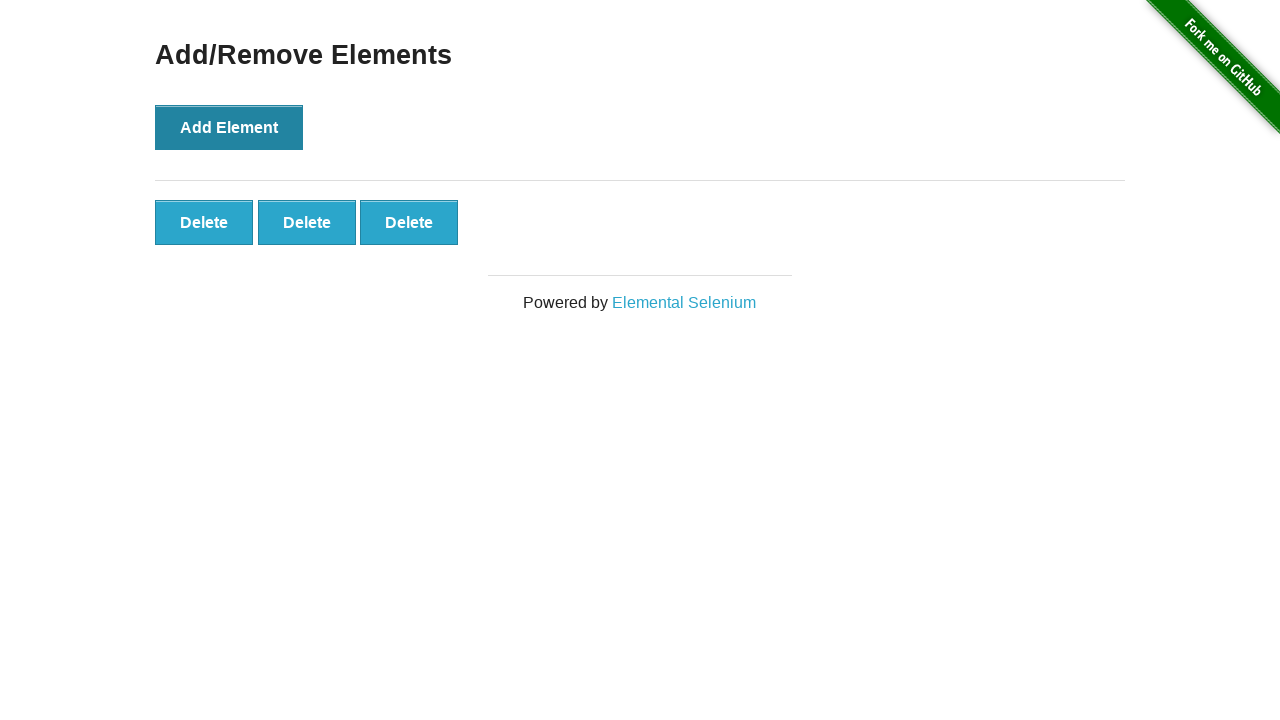

Clicked Add Element button (element 4 of 5) at (229, 127) on xpath=//*[@id="content"]/div/button
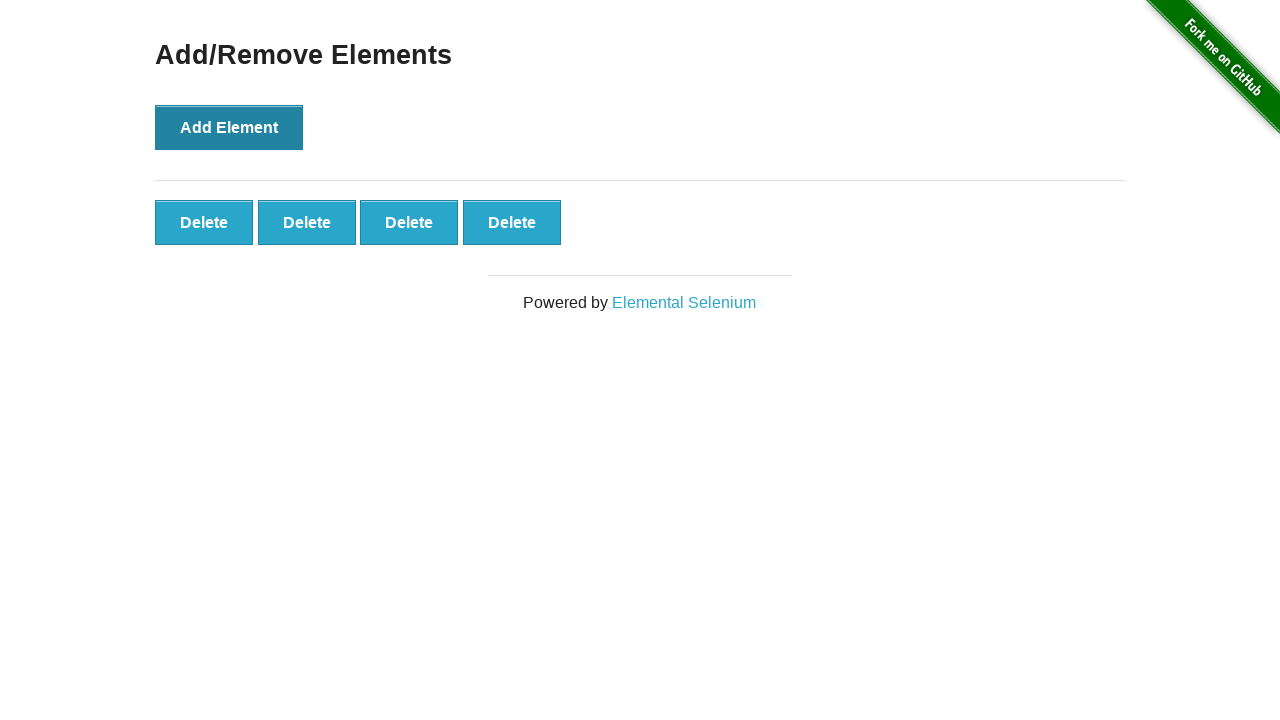

Clicked Add Element button (element 5 of 5) at (229, 127) on xpath=//*[@id="content"]/div/button
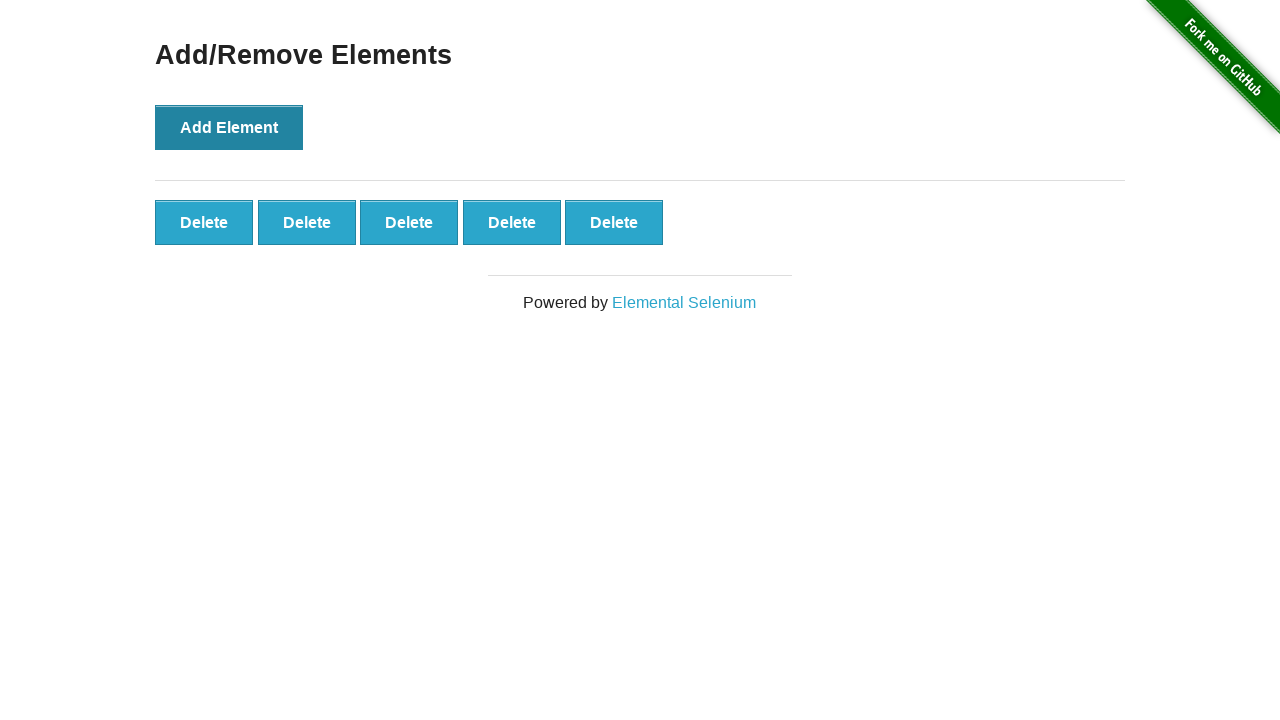

Waited 500ms for elements to render
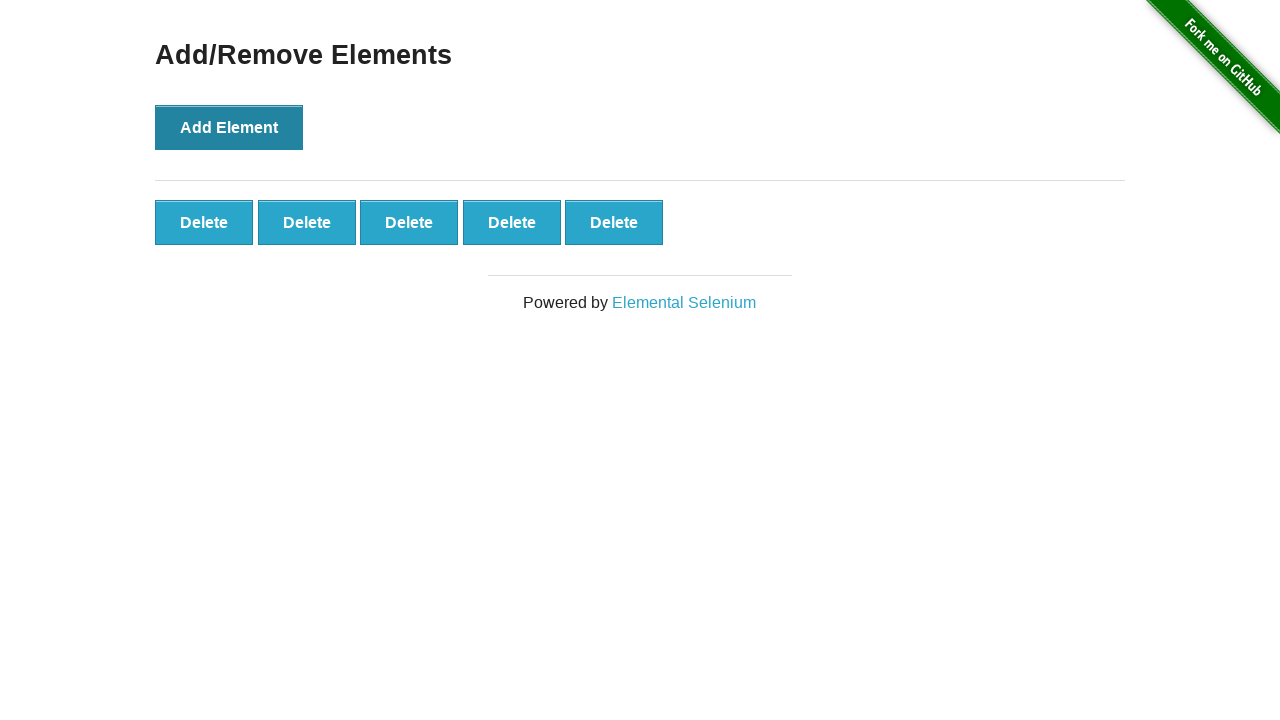

Clicked Delete button to remove element (element 1 of 3) at (204, 222) on xpath=//*[@id="elements"]/button >> nth=0
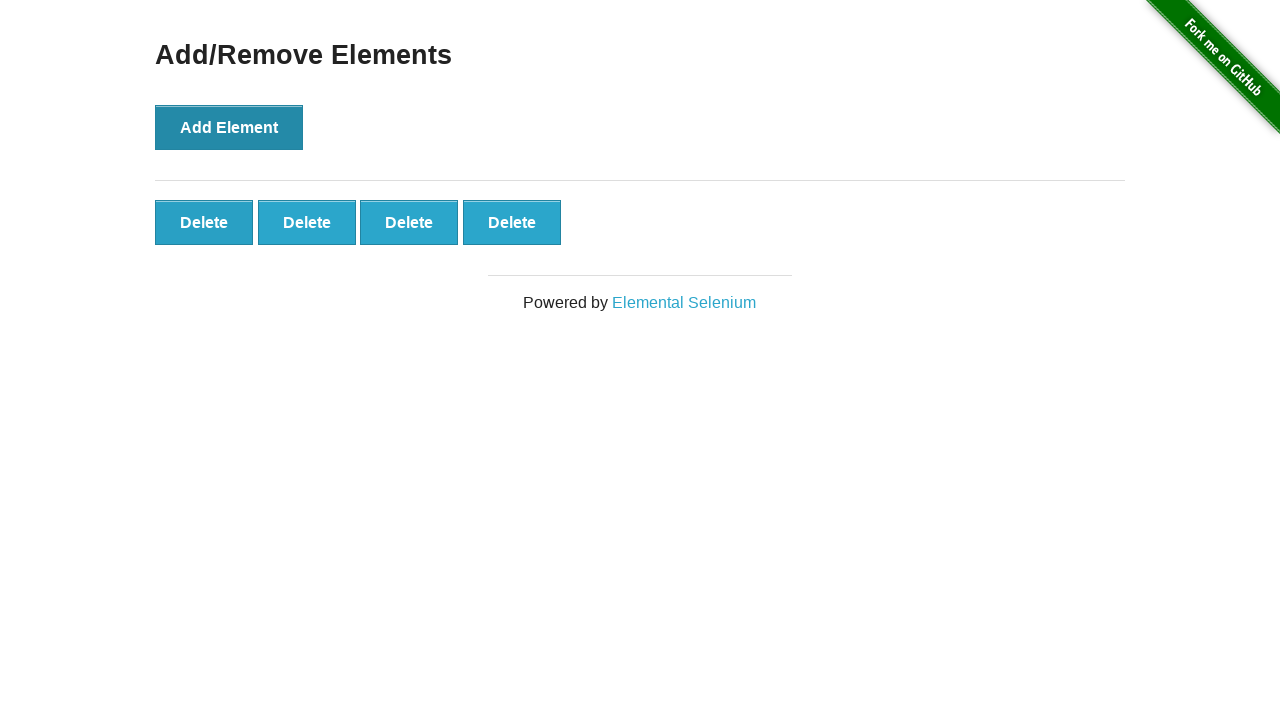

Clicked Delete button to remove element (element 2 of 3) at (204, 222) on xpath=//*[@id="elements"]/button >> nth=0
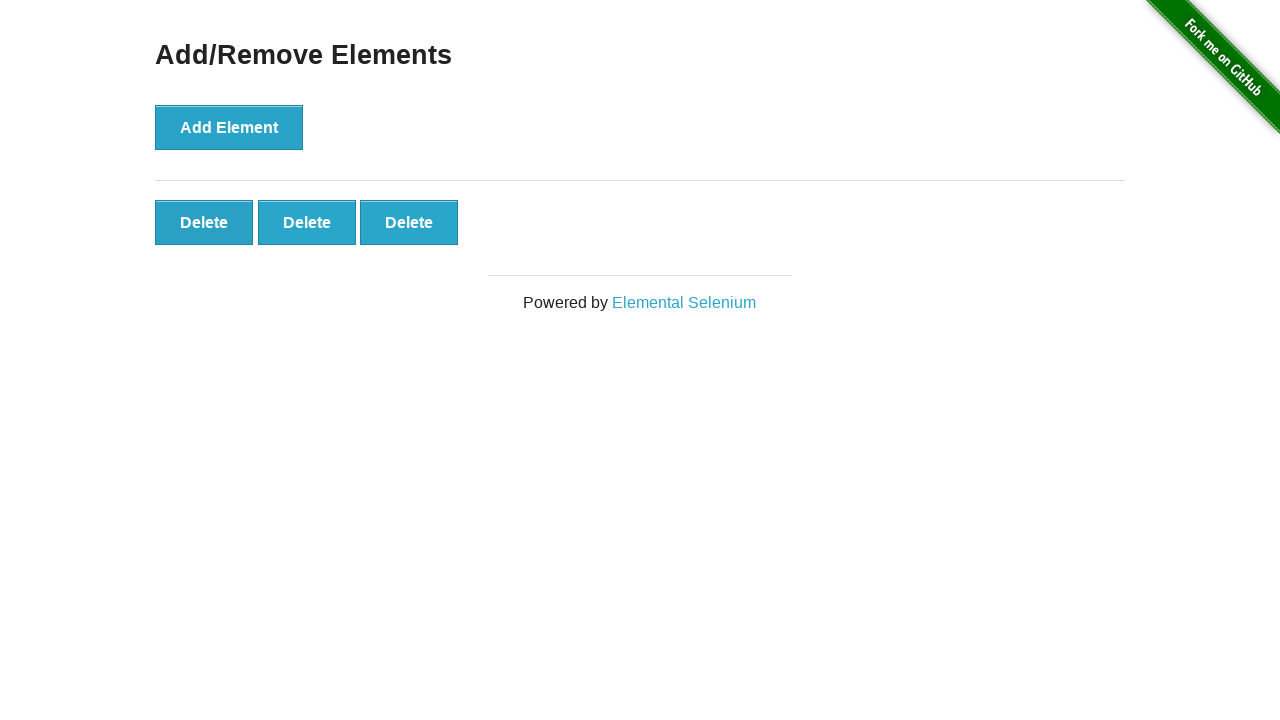

Clicked Delete button to remove element (element 3 of 3) at (204, 222) on xpath=//*[@id="elements"]/button >> nth=0
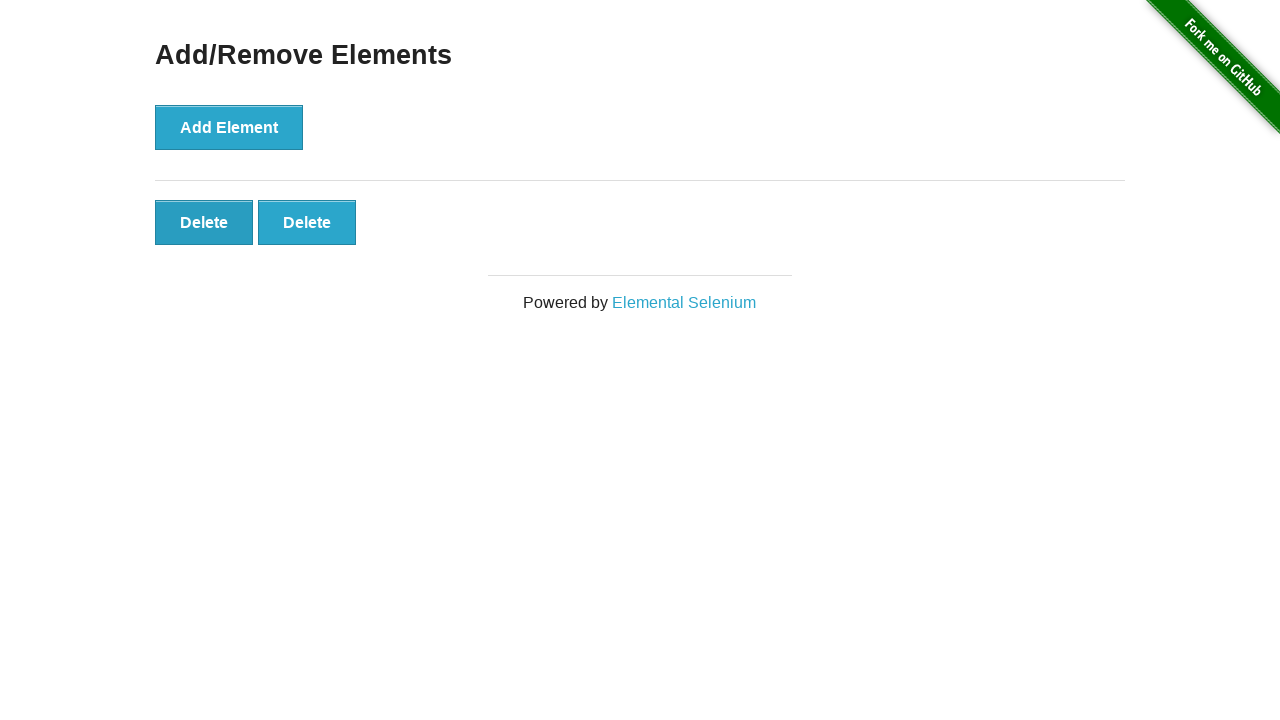

Verified remaining elements are visible (expected 2 elements remaining)
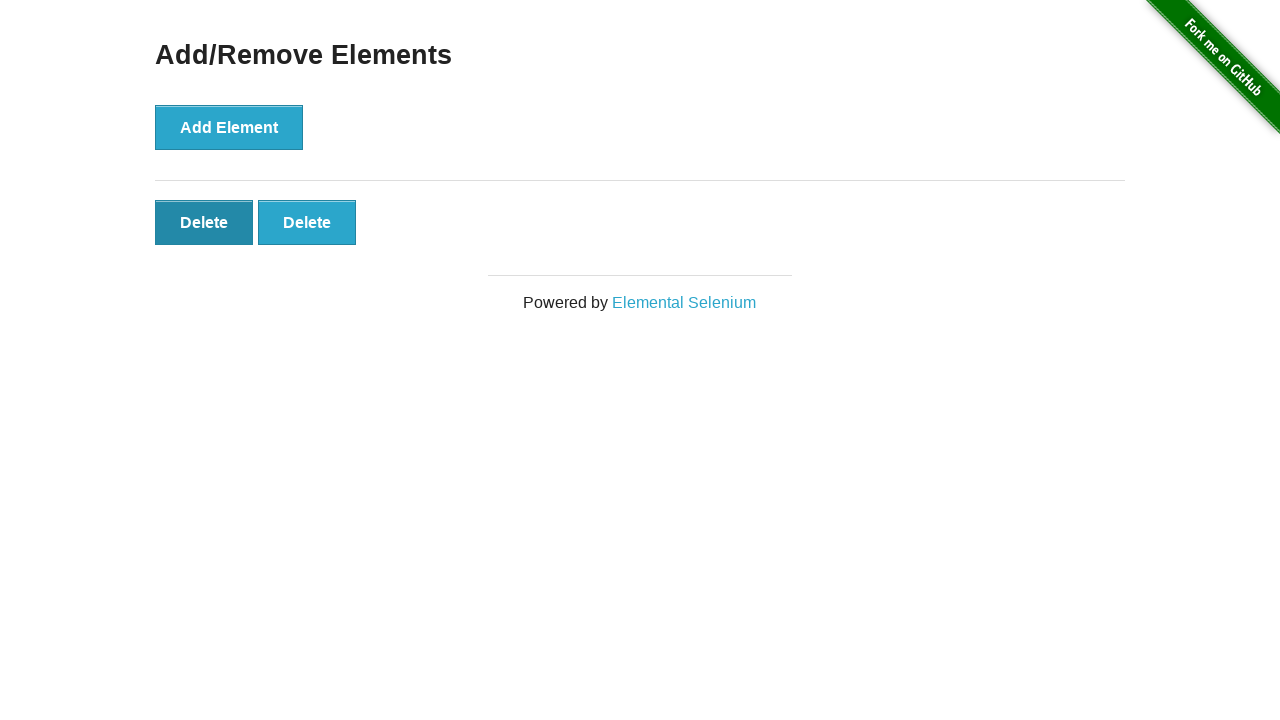

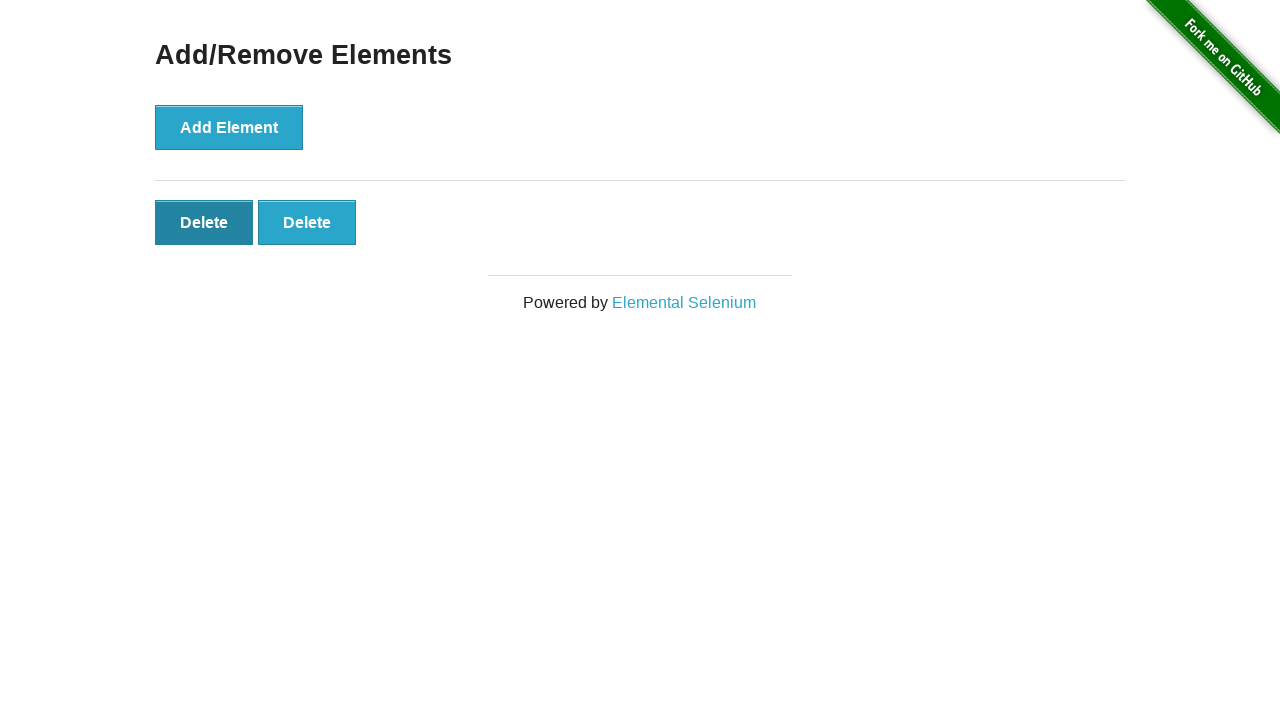